Solves a math problem by reading two numbers from the page, calculating their sum, and selecting the result from a dropdown menu

Starting URL: http://suninjuly.github.io/selects2.html

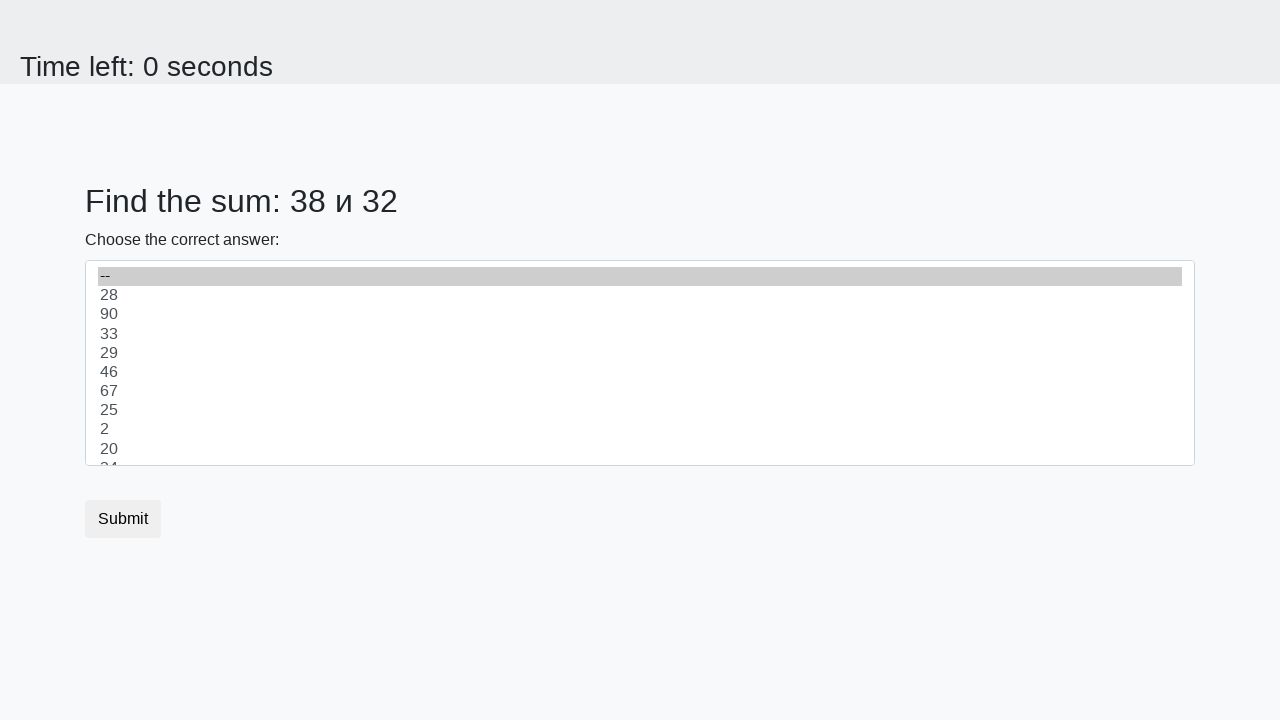

Retrieved first number from #num1 element
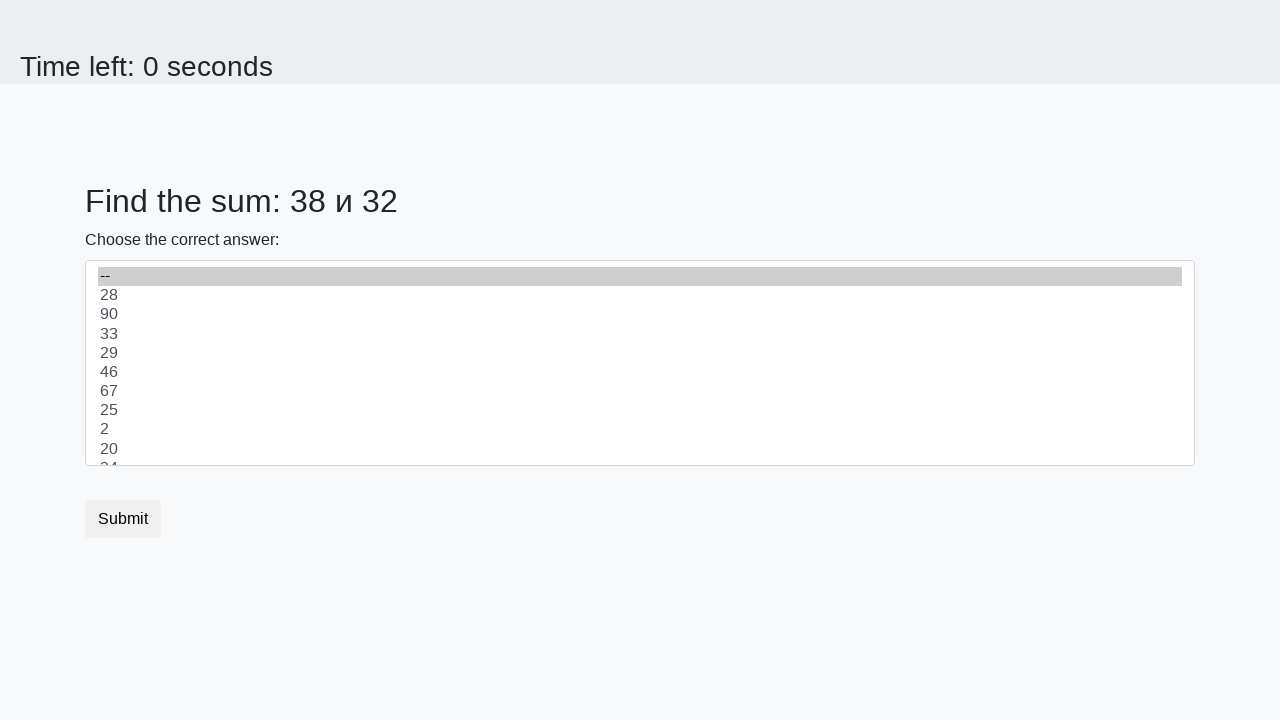

Retrieved second number from #num2 element
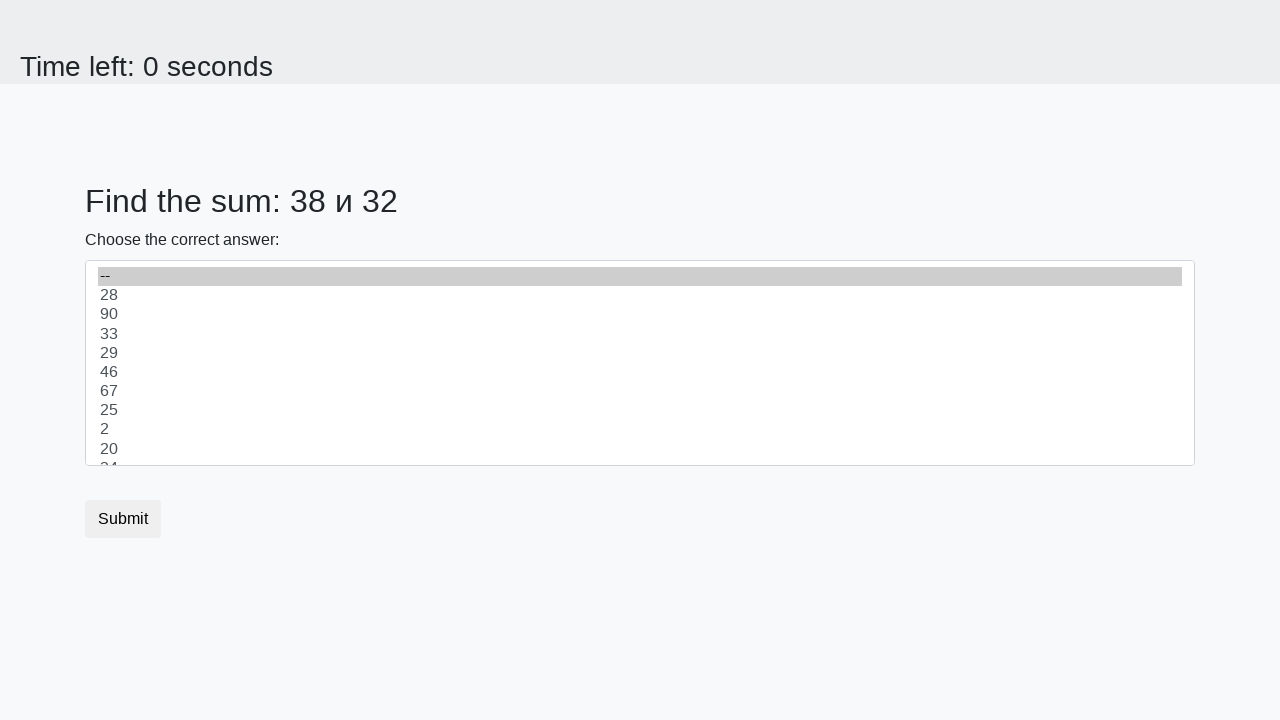

Calculated sum of 38 + 32 = 70
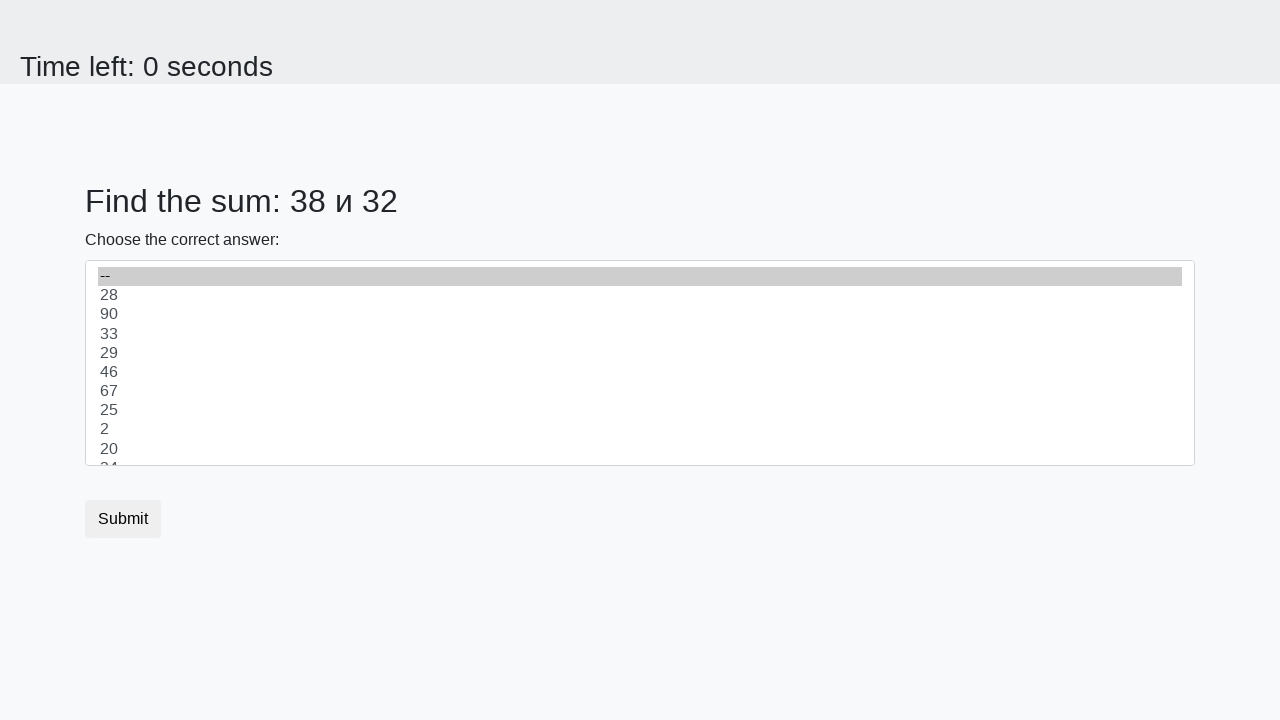

Selected value 70 from dropdown menu on .custom-select
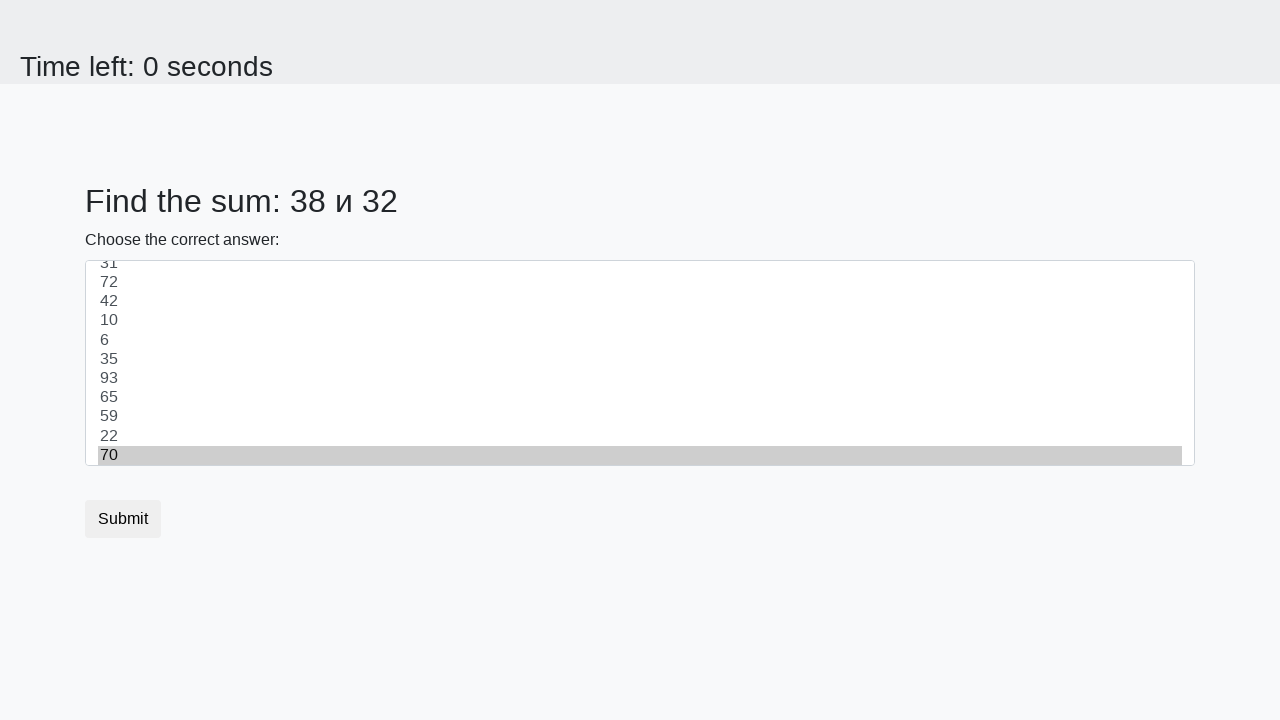

Clicked submit button to complete the task at (123, 519) on .btn.btn-default
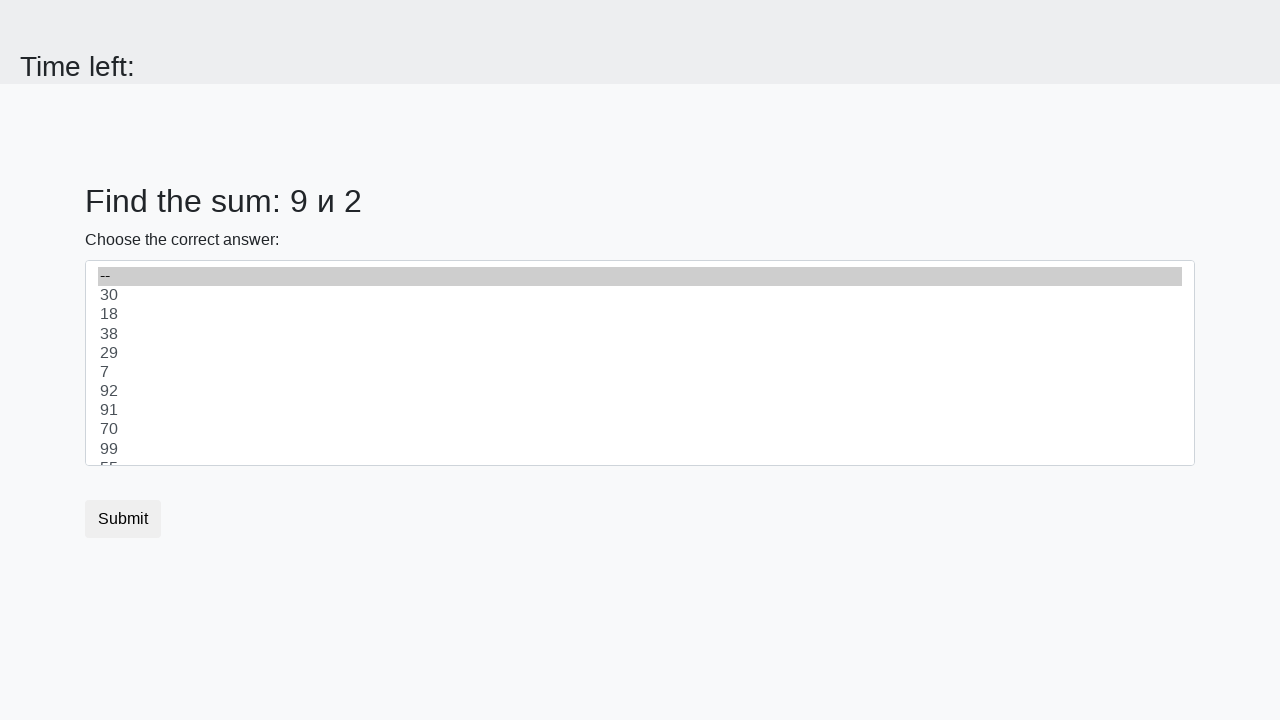

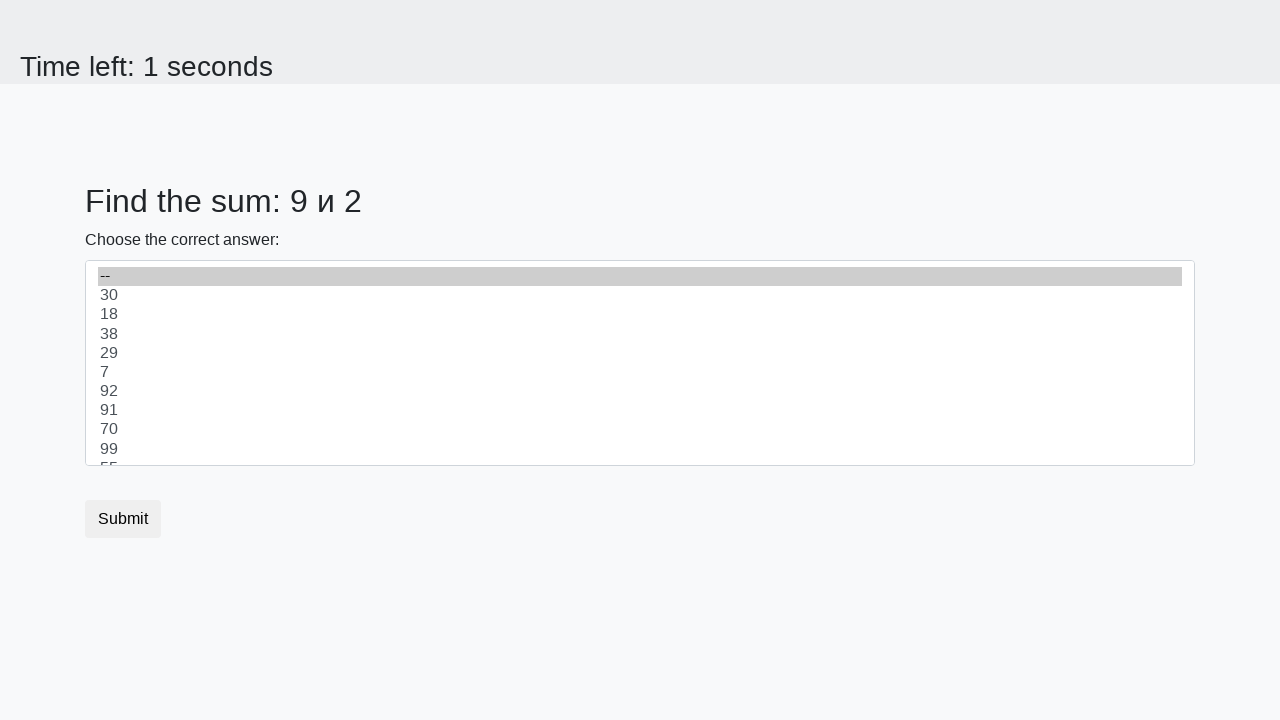